Tests dynamic loading by clicking start button and attempting to immediately access the finish element (demonstrates failure without wait)

Starting URL: http://the-internet.herokuapp.com/dynamic_loading/2

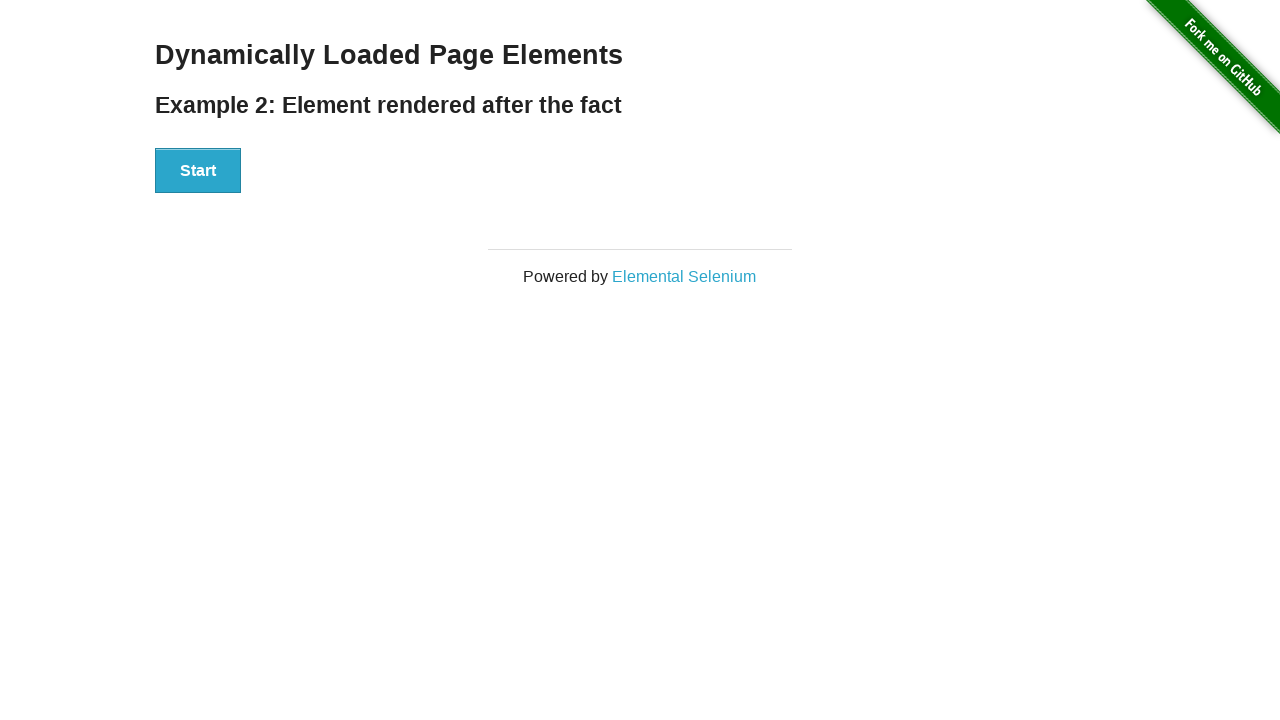

Clicked start button to trigger dynamic loading at (198, 171) on #start button
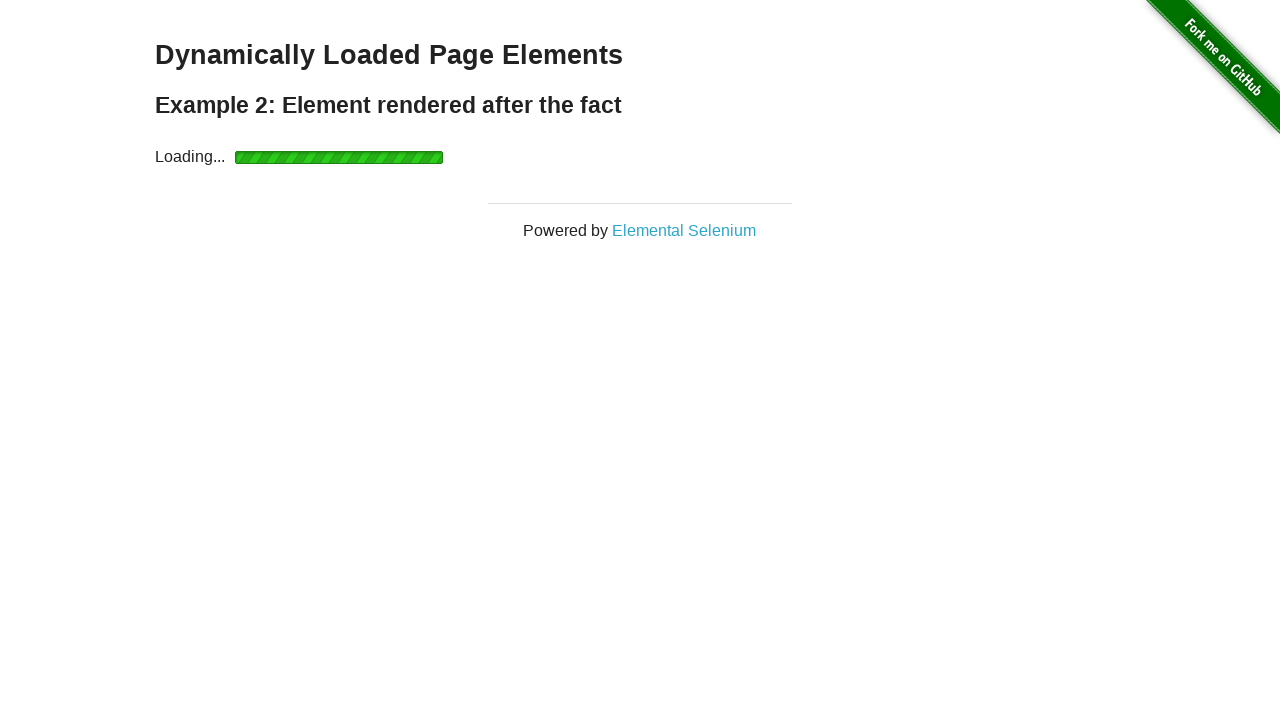

Attempted to get text content from finish element without waiting
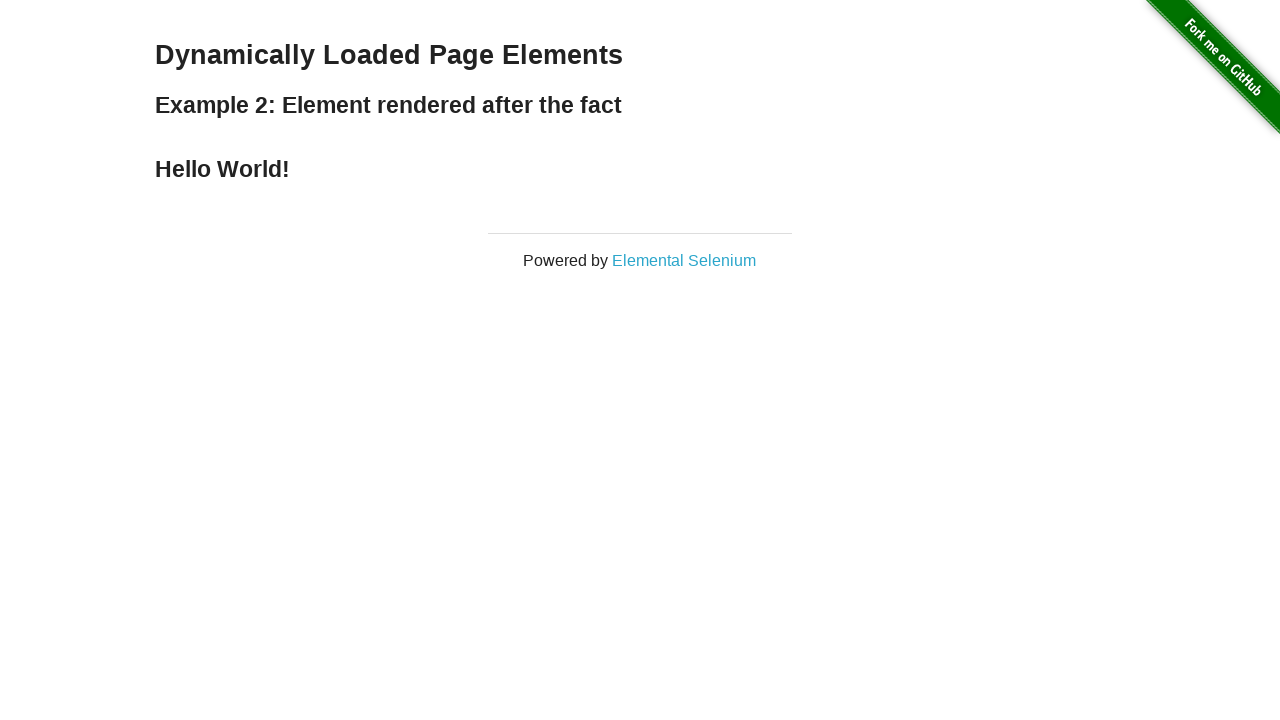

Assertion passed - 'Hello World!' found in finish element text
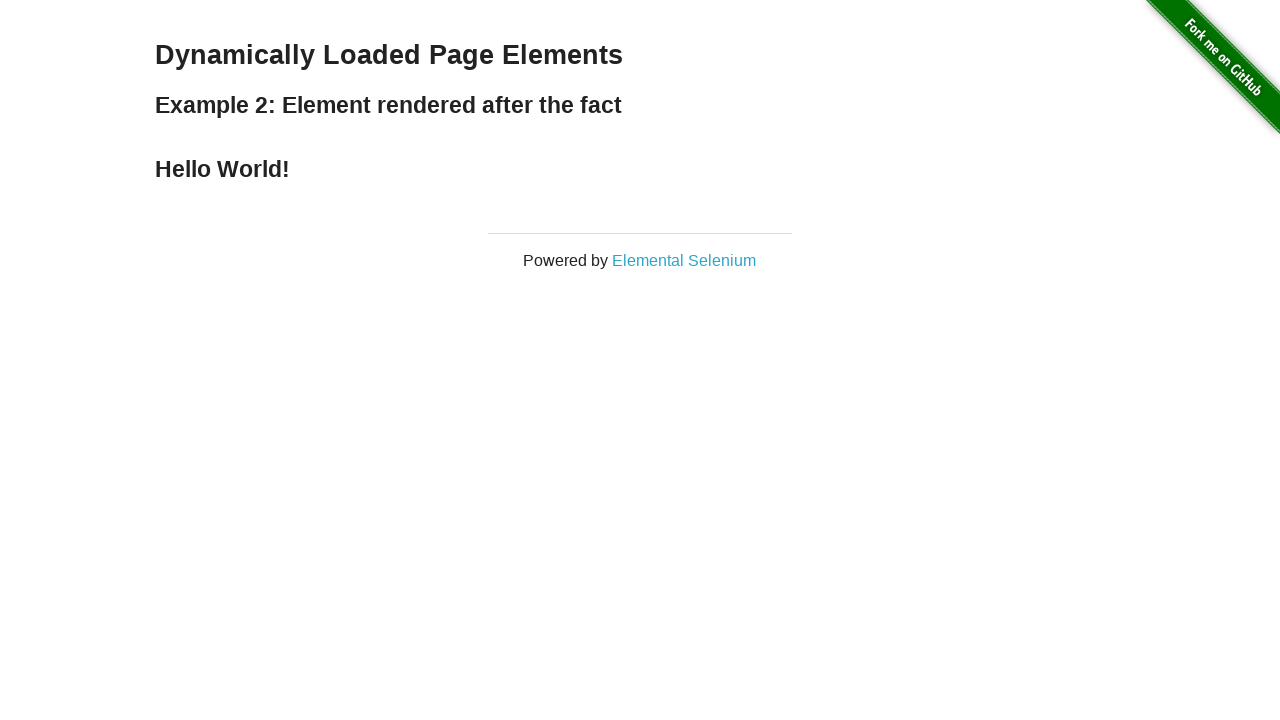

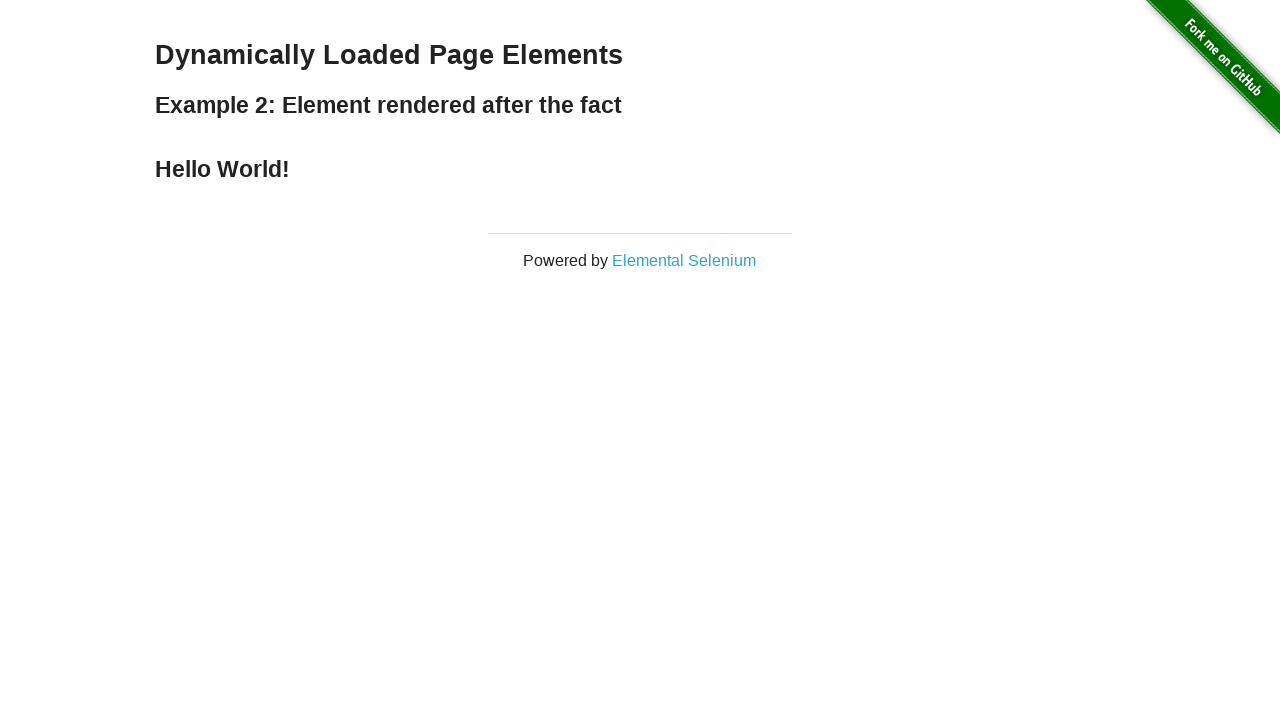